Tests the add/remove elements functionality by clicking the add button multiple times to create elements, verifying the count increases, then clicking a delete button and verifying the count decreases.

Starting URL: https://the-internet.herokuapp.com/add_remove_elements/

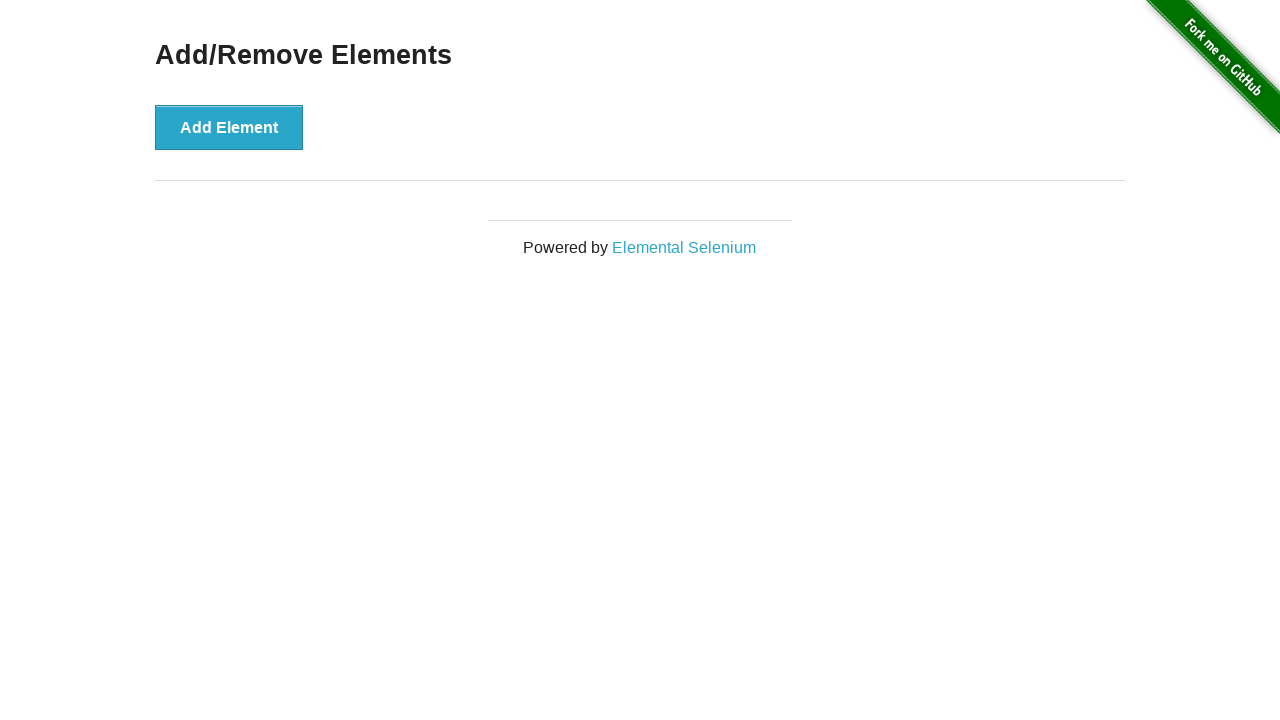

Clicked 'Add Element' button for the first time at (229, 127) on xpath=//*[@id='content']/div/button
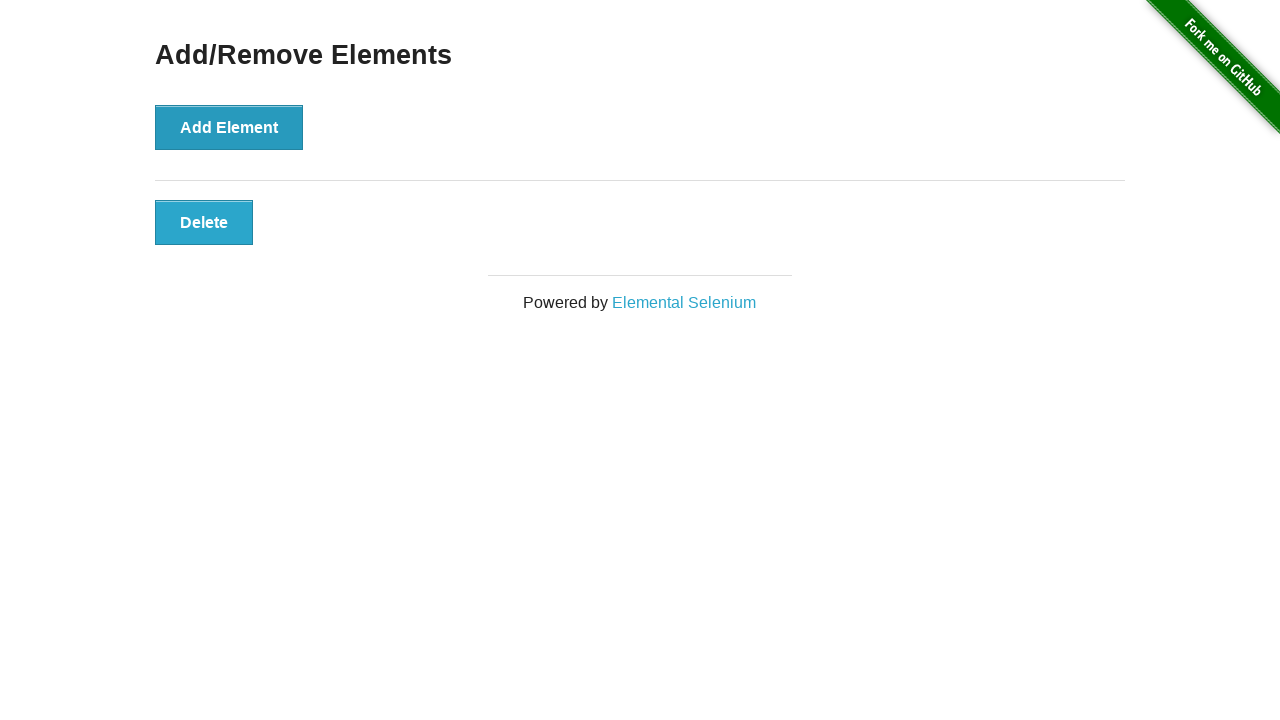

First added element appeared on the page
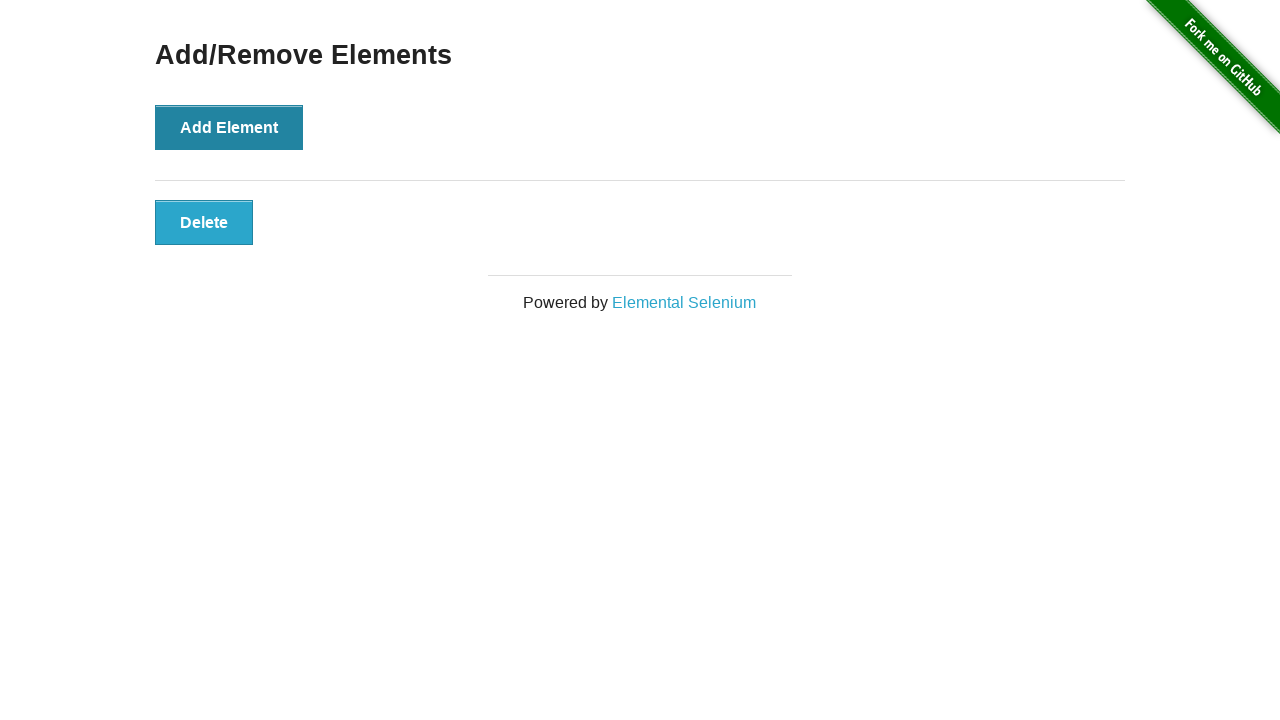

Verified that exactly 1 element exists
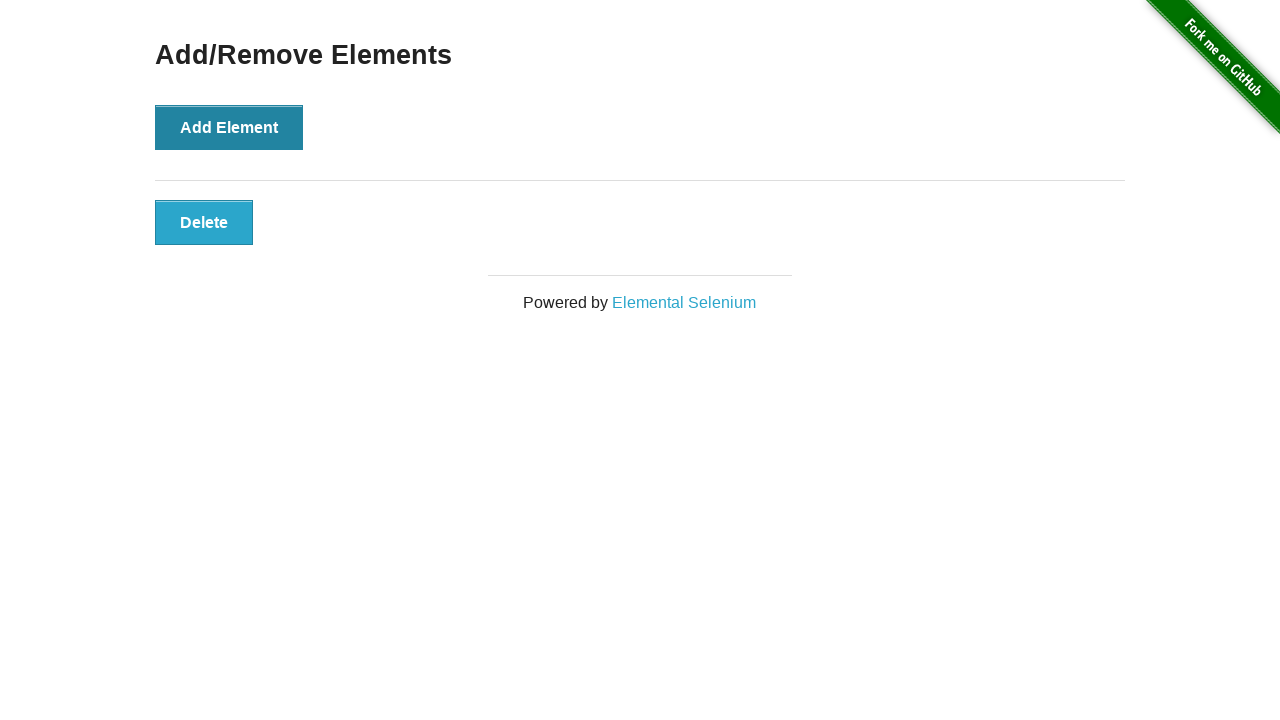

Clicked 'Add Element' button for the second time at (229, 127) on xpath=//*[@id='content']/div/button
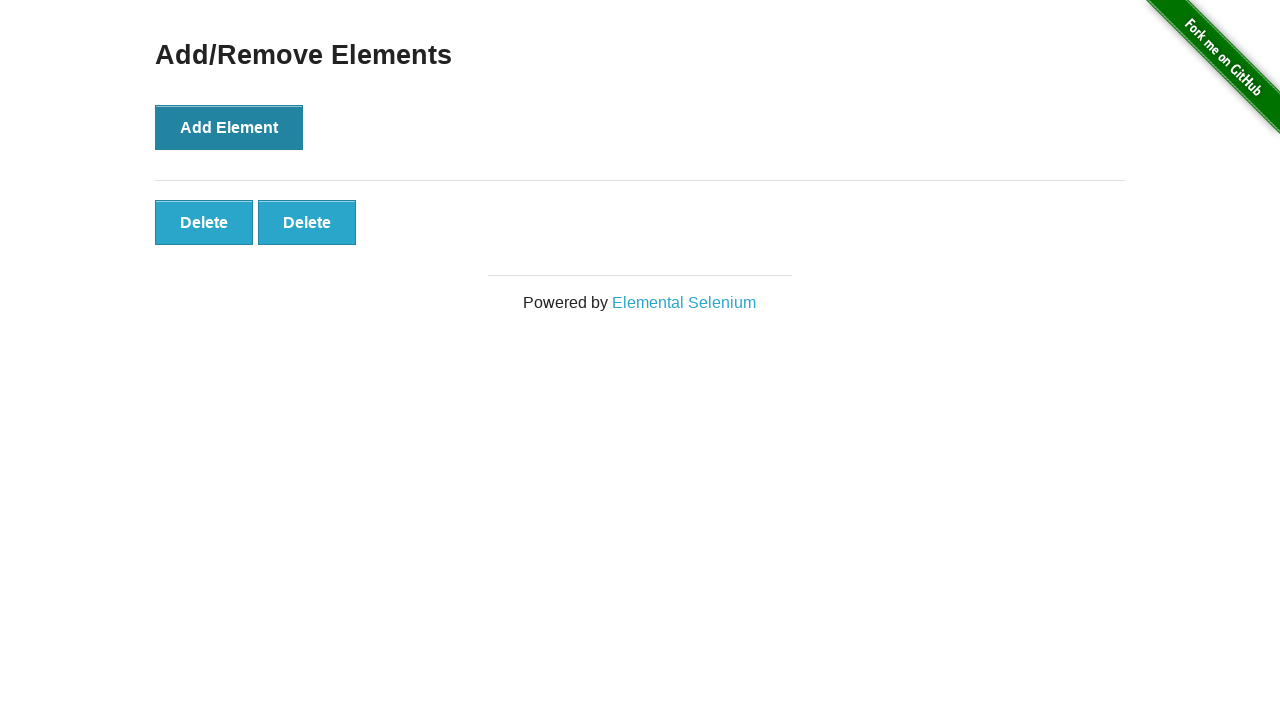

Second added element appeared on the page
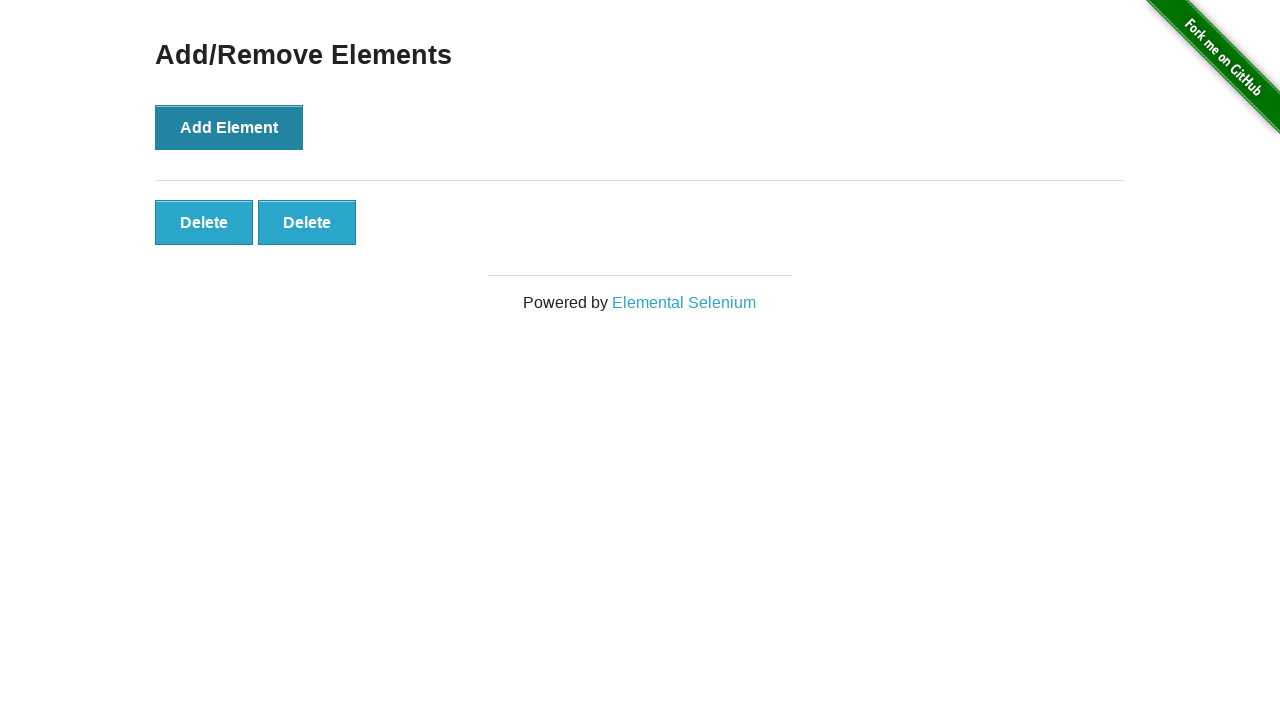

Verified that exactly 2 elements exist
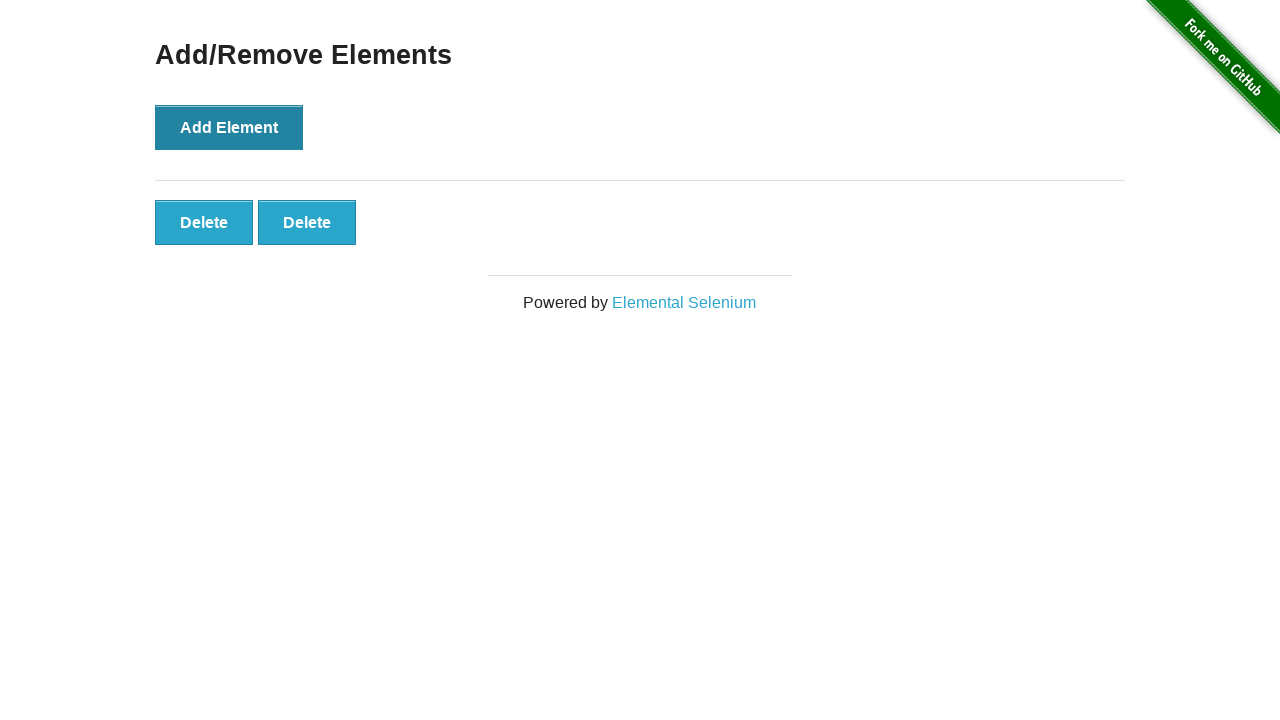

Clicked the delete button for the second element at (307, 222) on xpath=//*[@id='elements']/button[2]
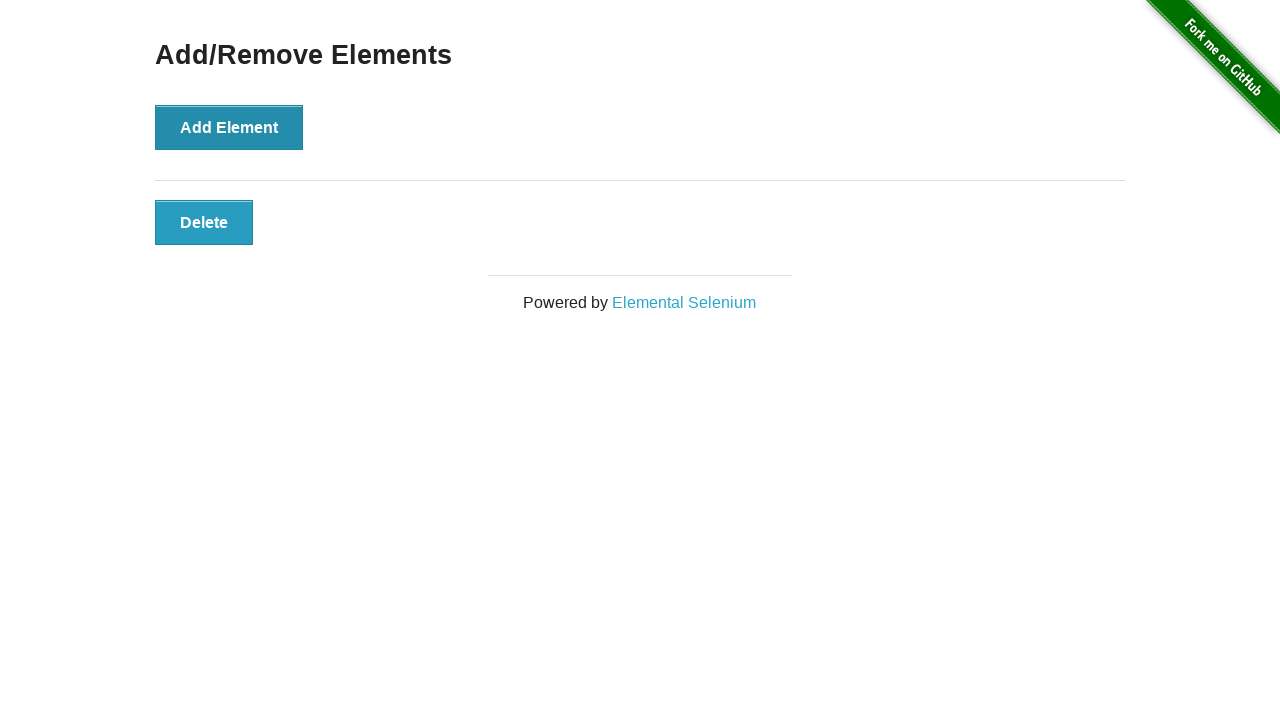

Element was deleted and count decreased below 2
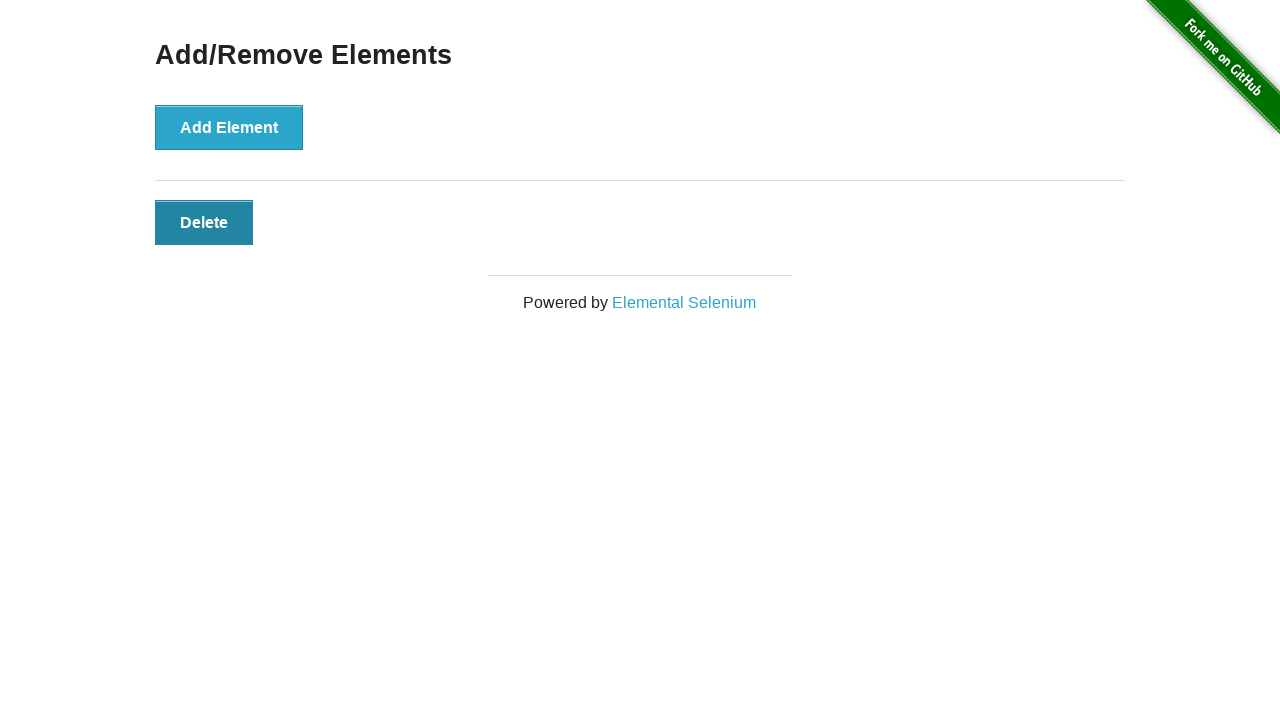

Verified that exactly 1 element remains after deletion
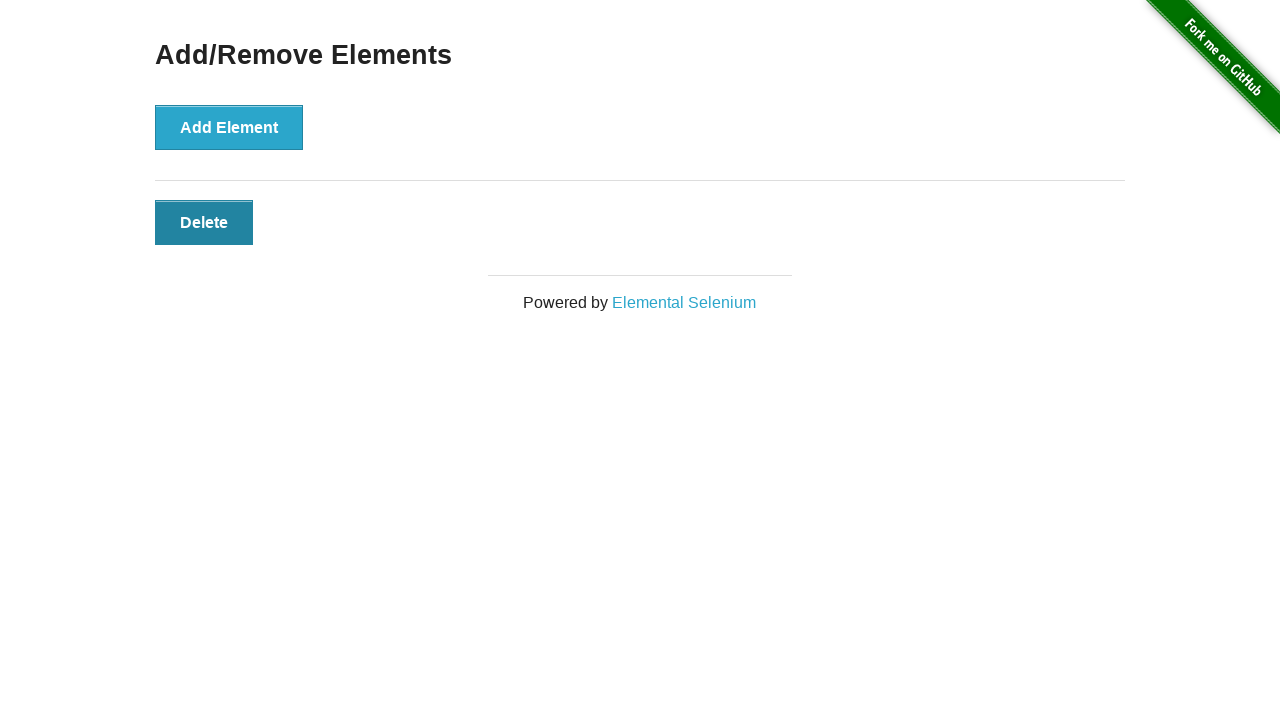

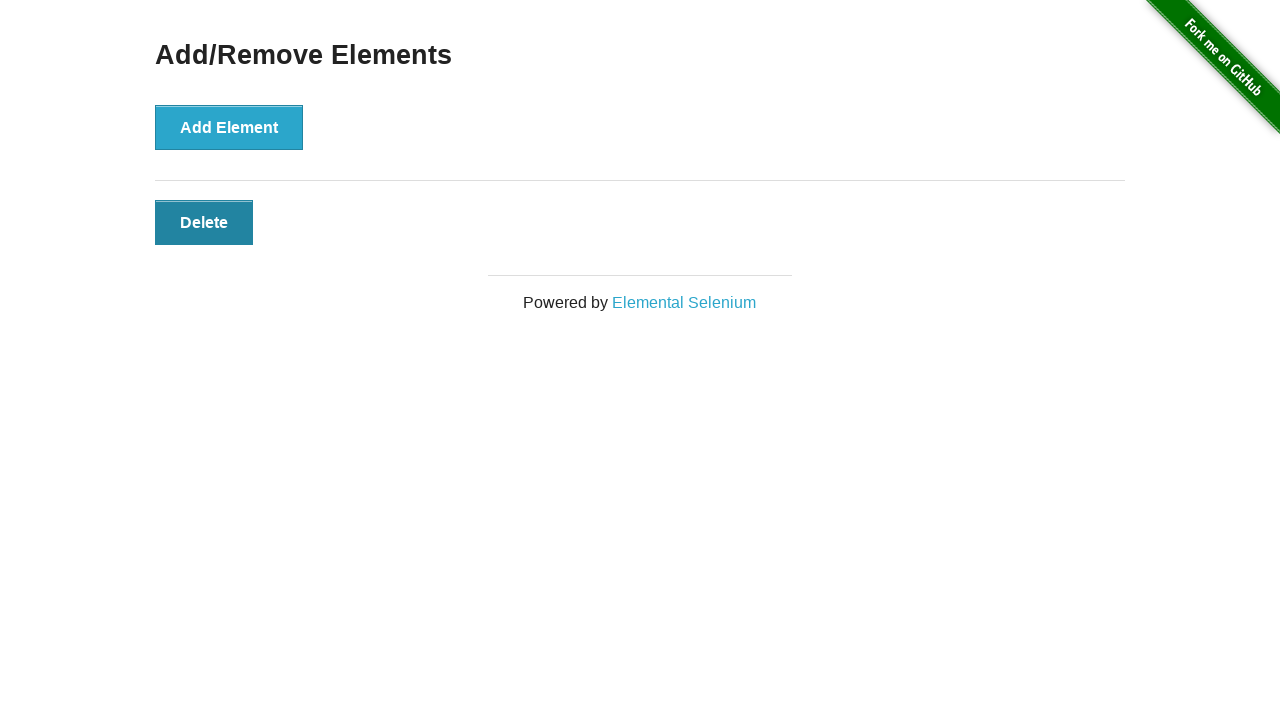